Navigates to a registration page and interacts with the Skills dropdown to verify it contains selectable options.

Starting URL: http://demo.automationtesting.in/Register.html

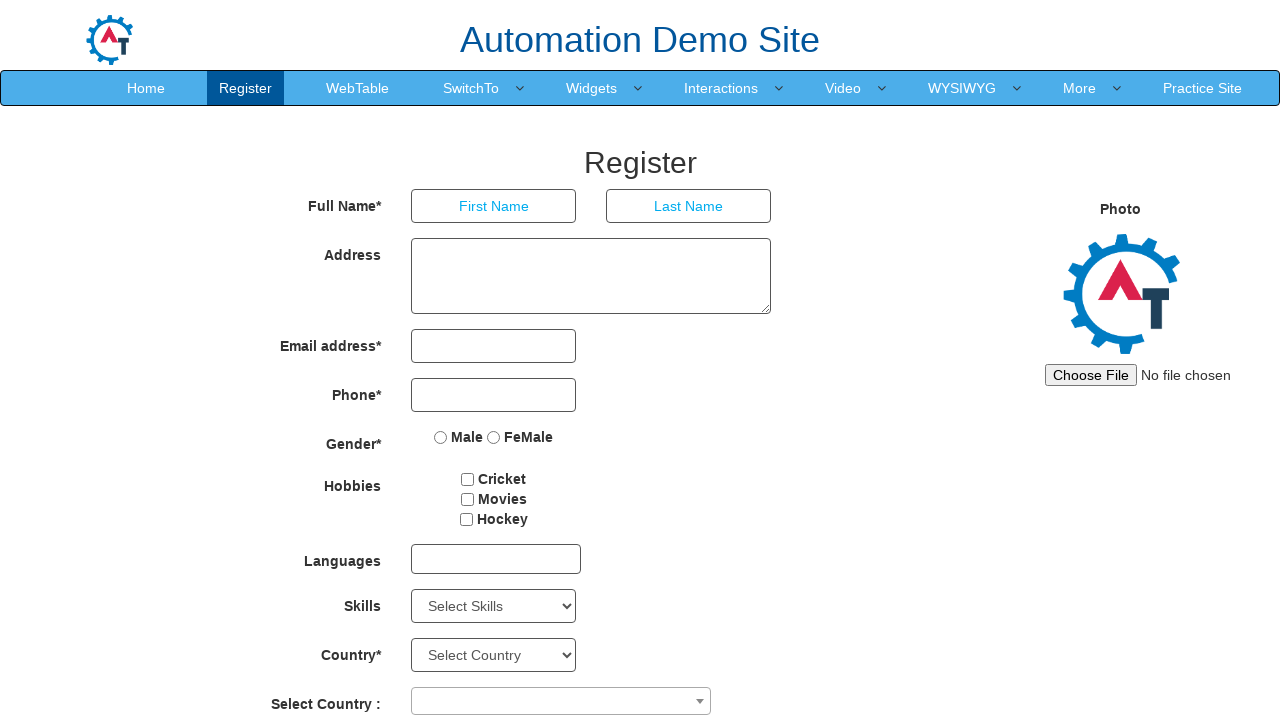

Skills dropdown element is present
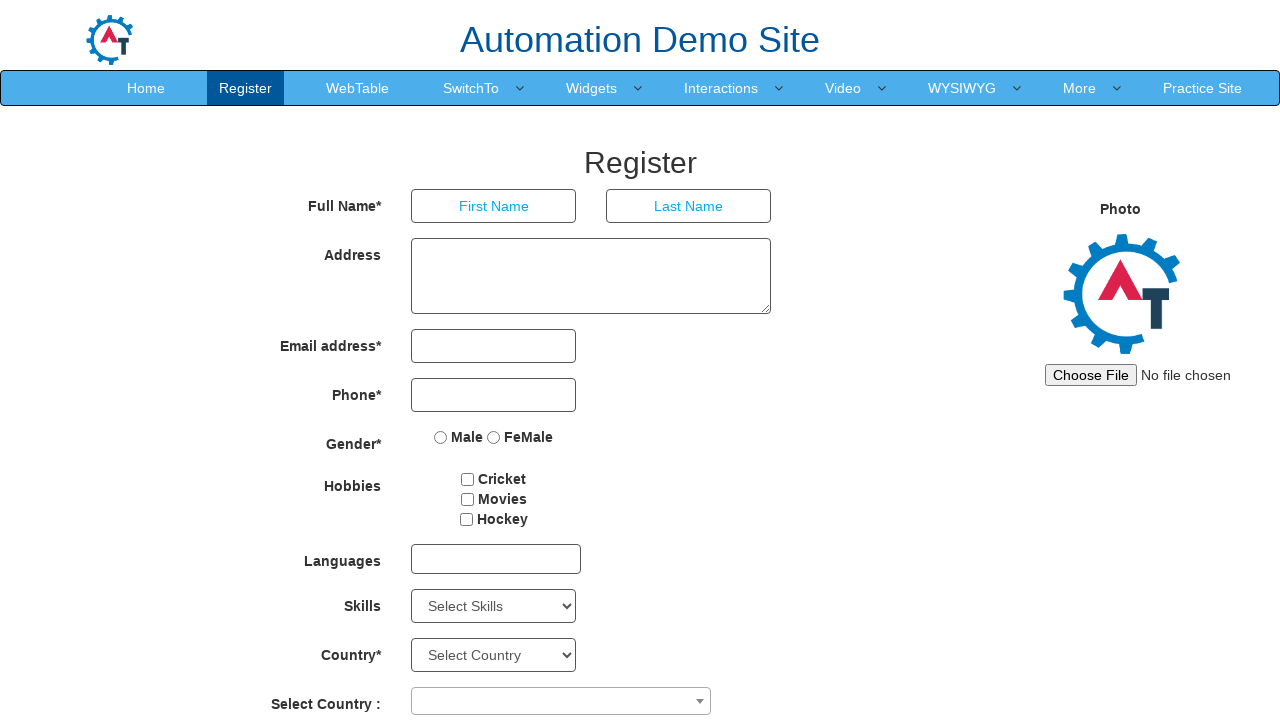

Clicked on Skills dropdown to open it at (494, 606) on #Skills
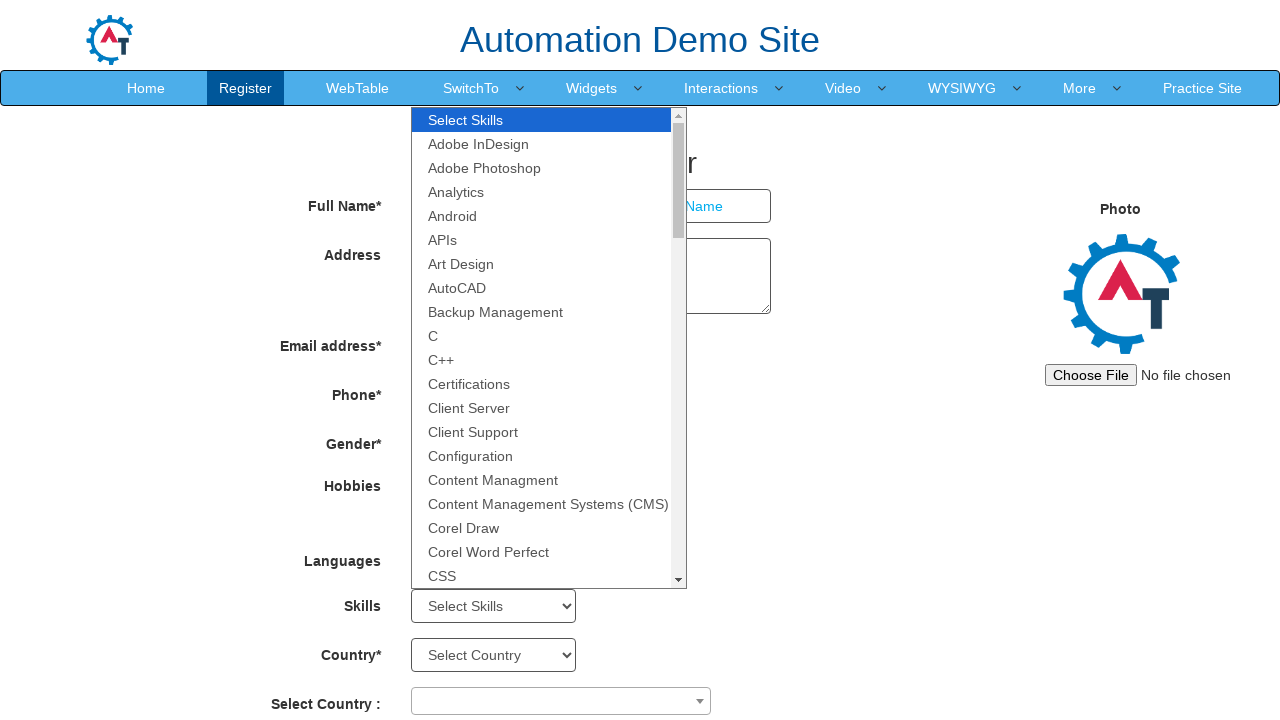

Selected 'Android' option from Skills dropdown on #Skills
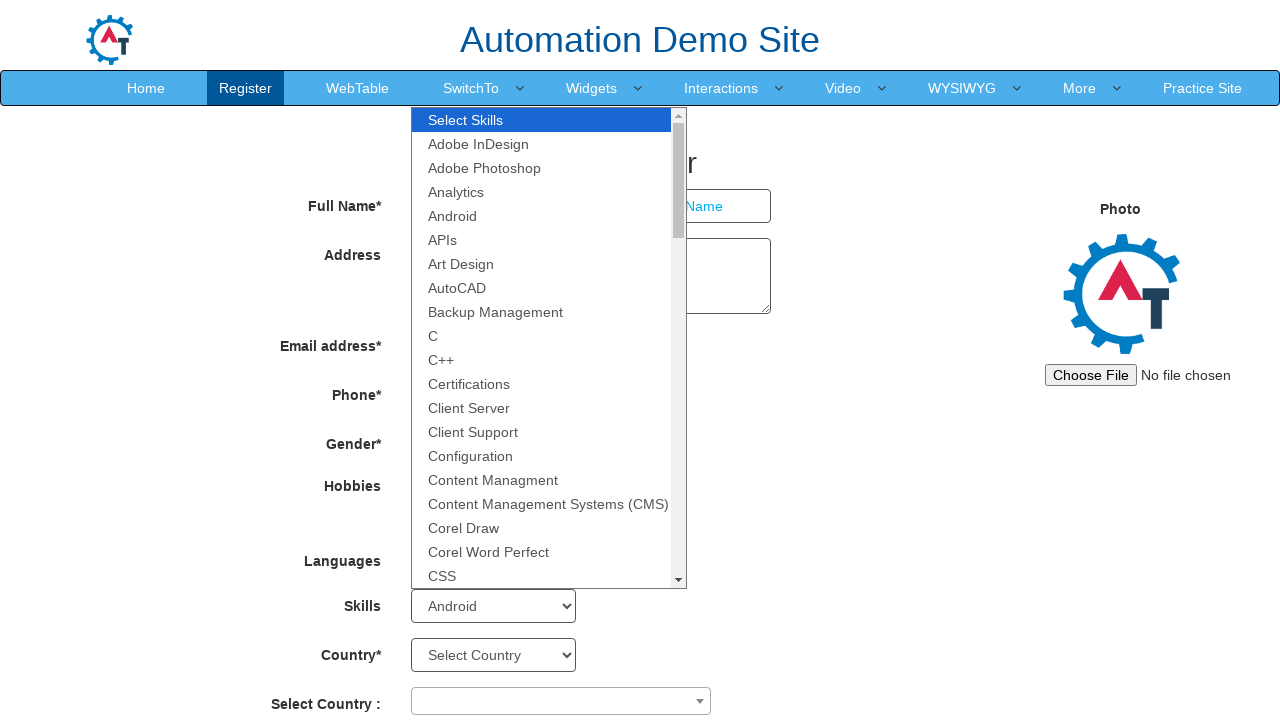

Verified that Skills dropdown has a selected value
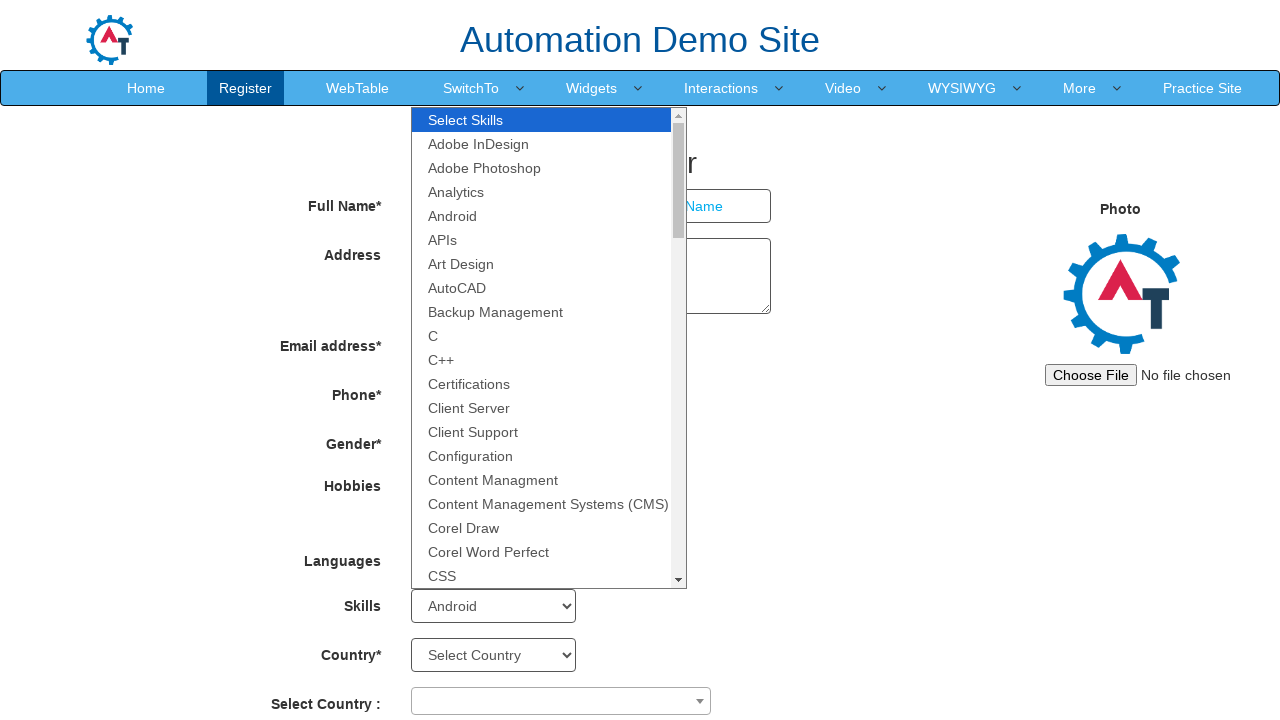

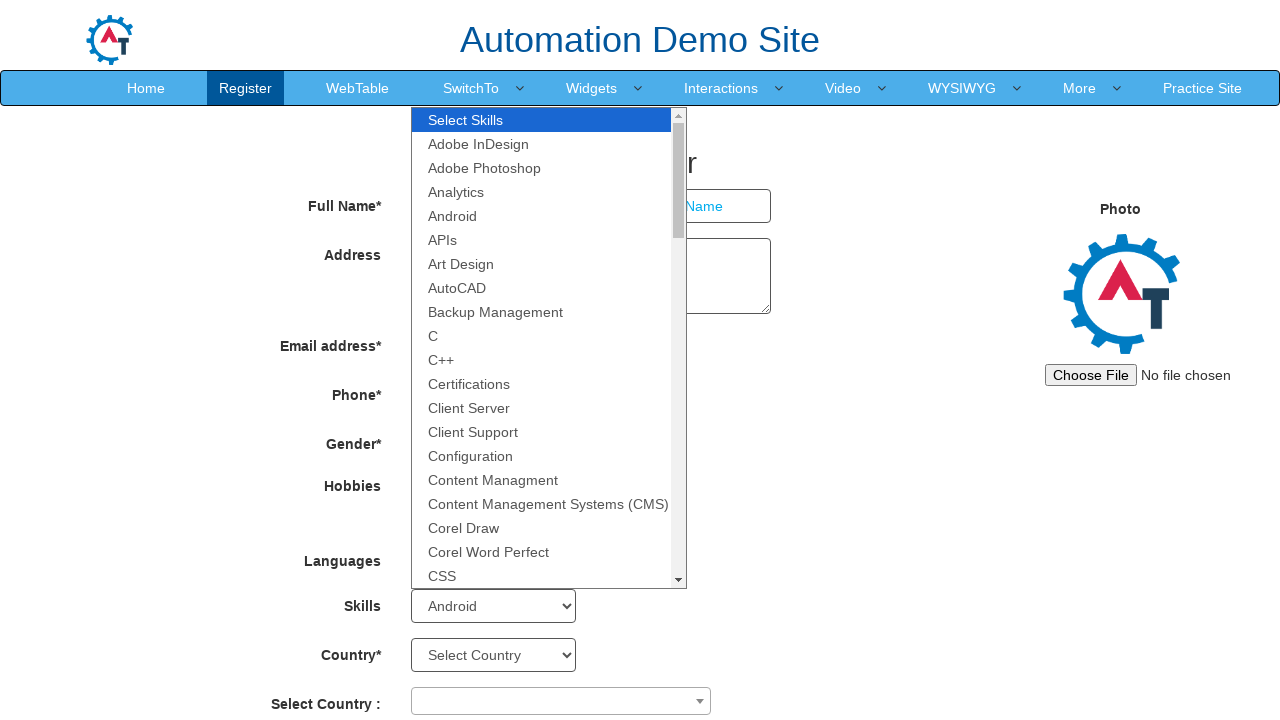